Tests the Add/Remove Elements functionality by clicking the add element button and verifying a new element appears

Starting URL: https://the-internet.herokuapp.com/

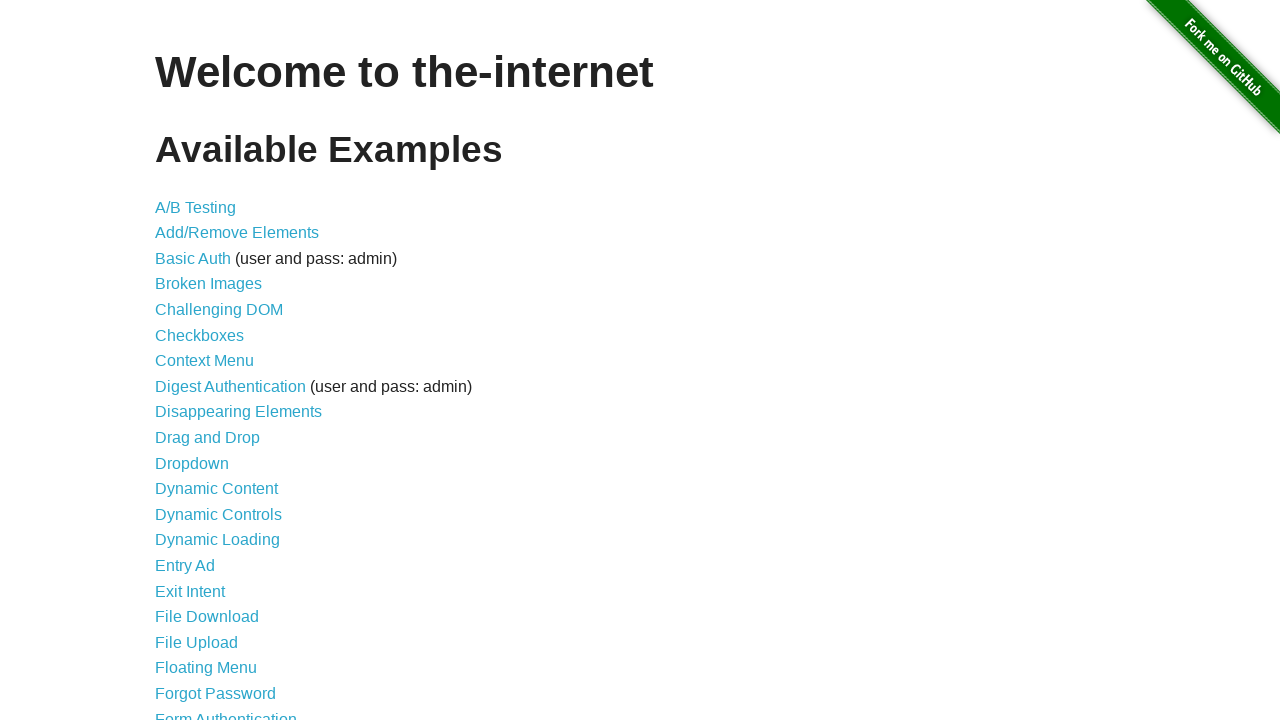

Clicked on Add/Remove Elements link at (237, 233) on a[href='/add_remove_elements/']
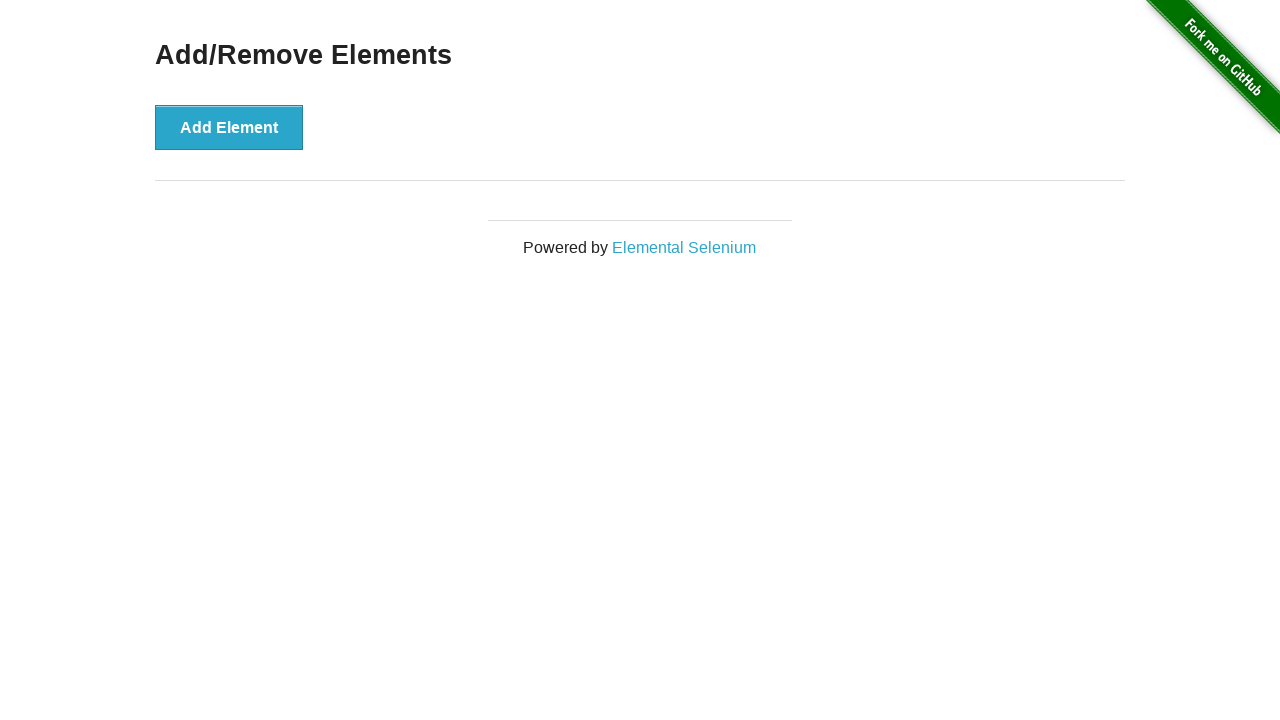

Clicked the Add Element button at (229, 127) on button[onclick='addElement()']
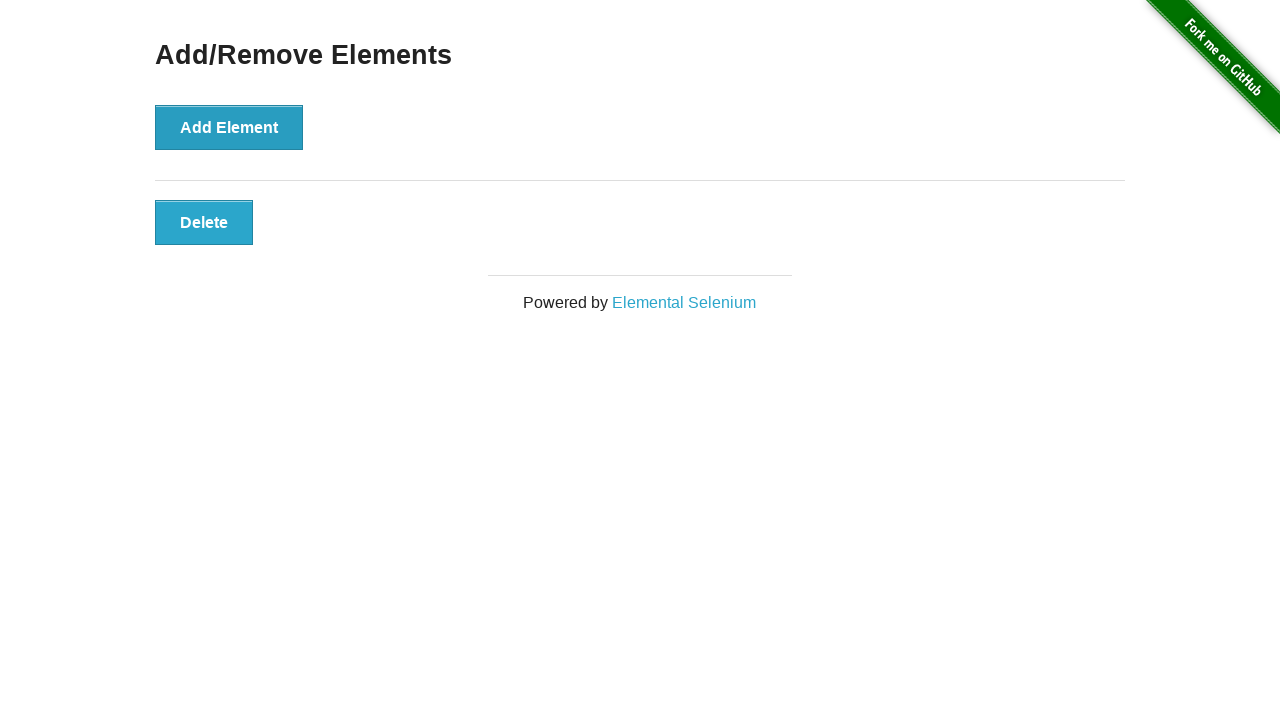

Verified new element appeared with 'added-manually' class
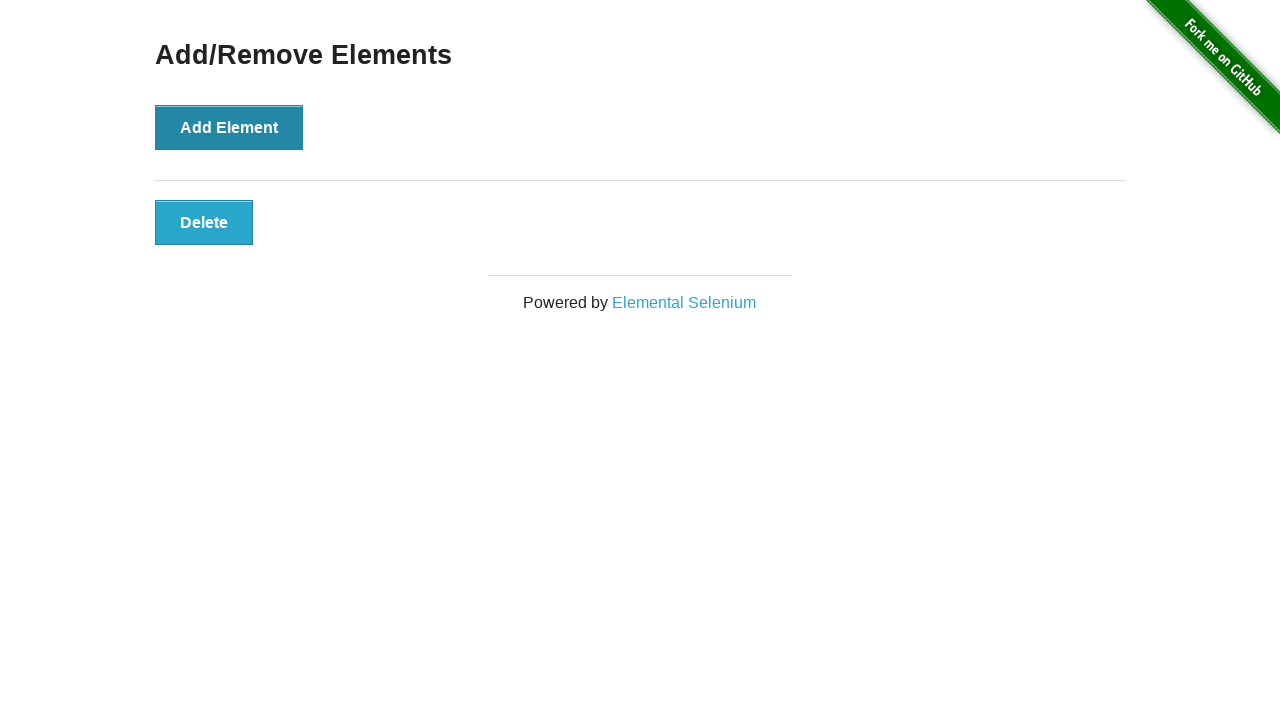

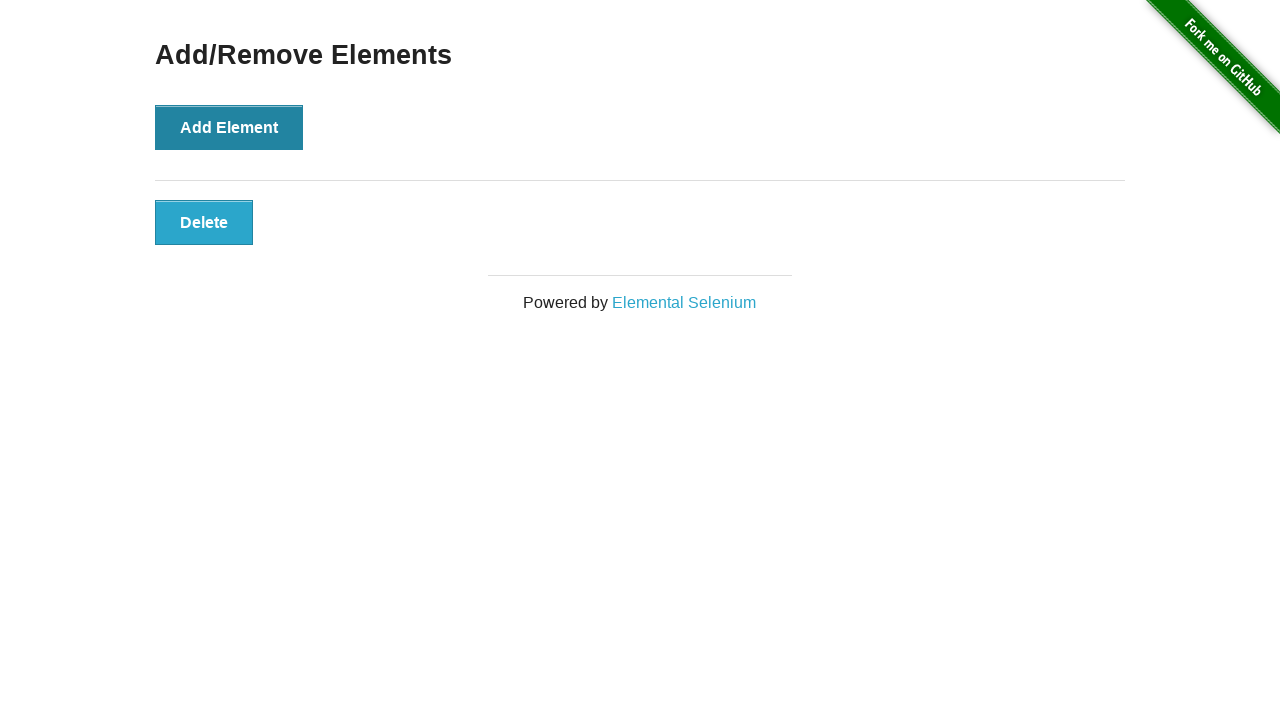